Tests registration form by filling specific fields and attempting to verify registration, though with an intentional selector error

Starting URL: http://suninjuly.github.io/registration2.html

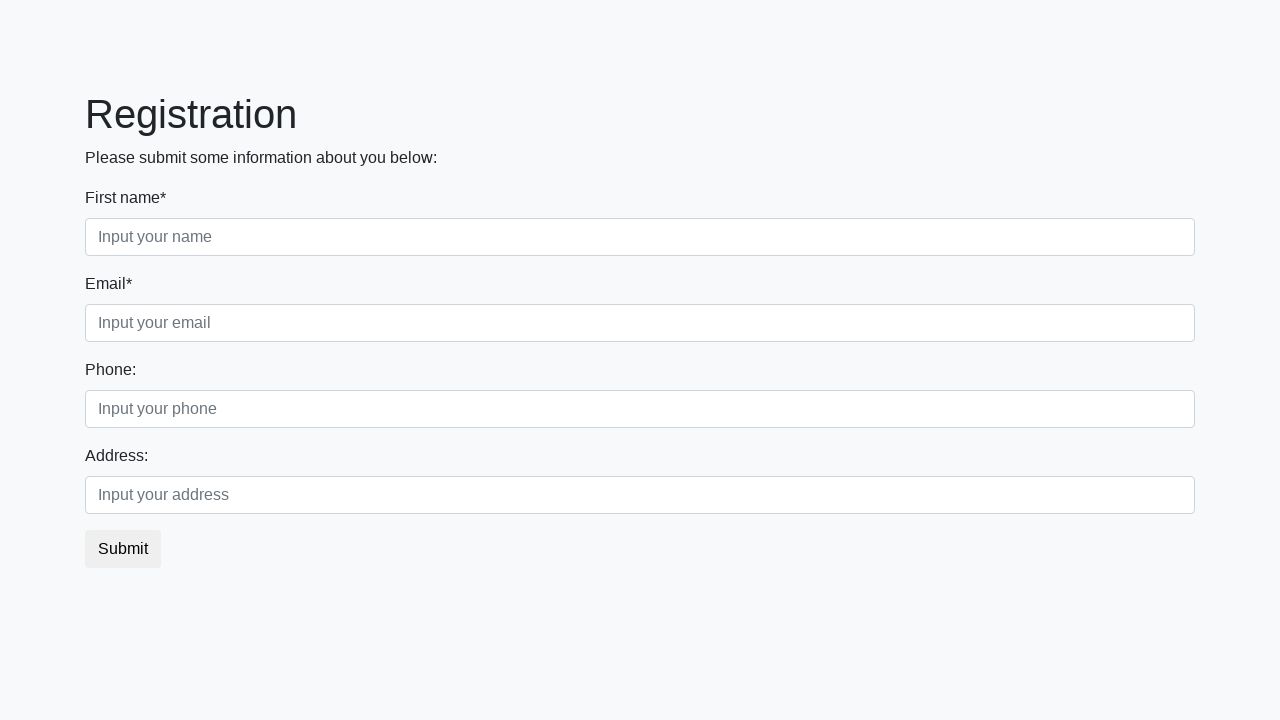

Filled first name field with '42' on //*[@class="form-control first"]
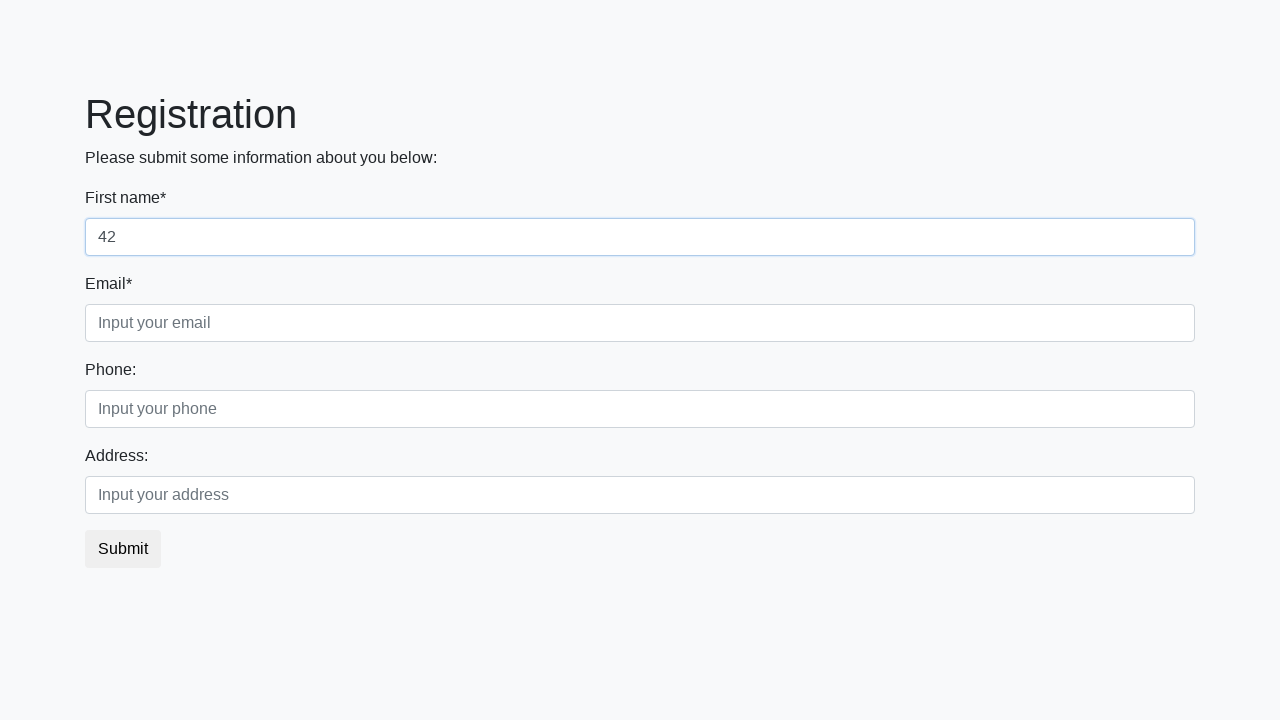

Filled email field with '42' on //*[@class="form-control third"]
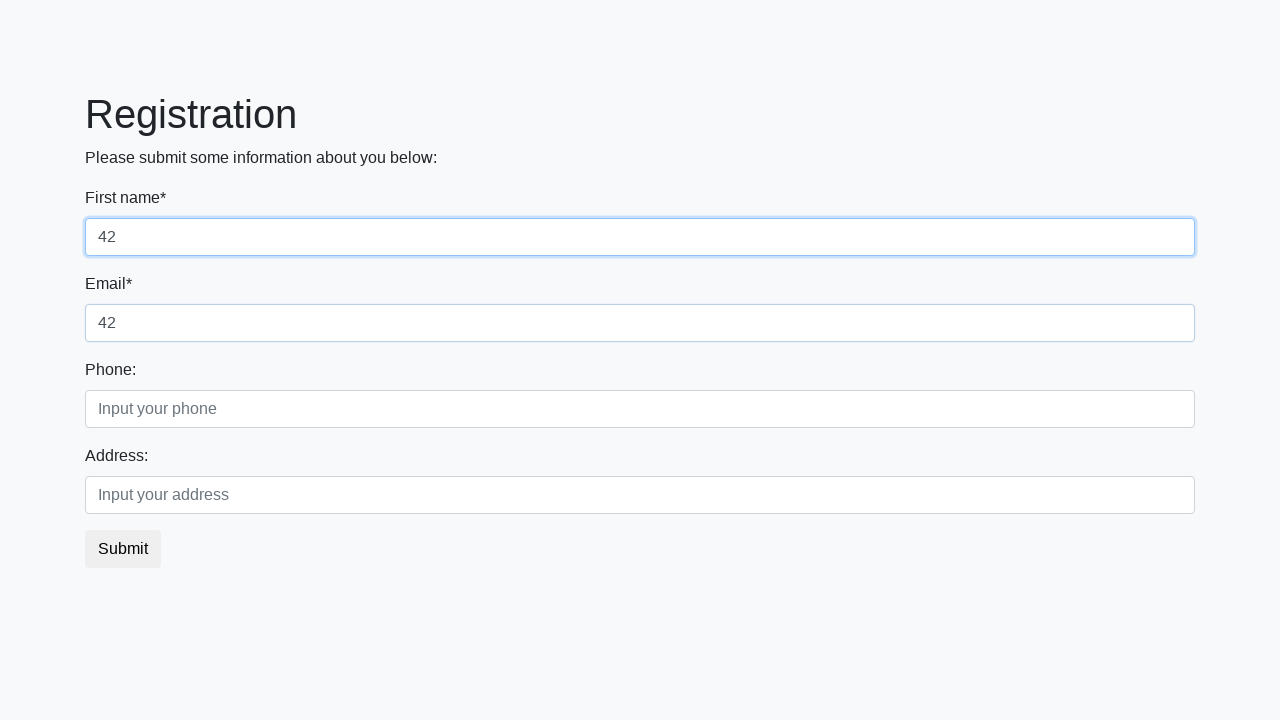

Clicked submit button to register at (123, 549) on button.btn
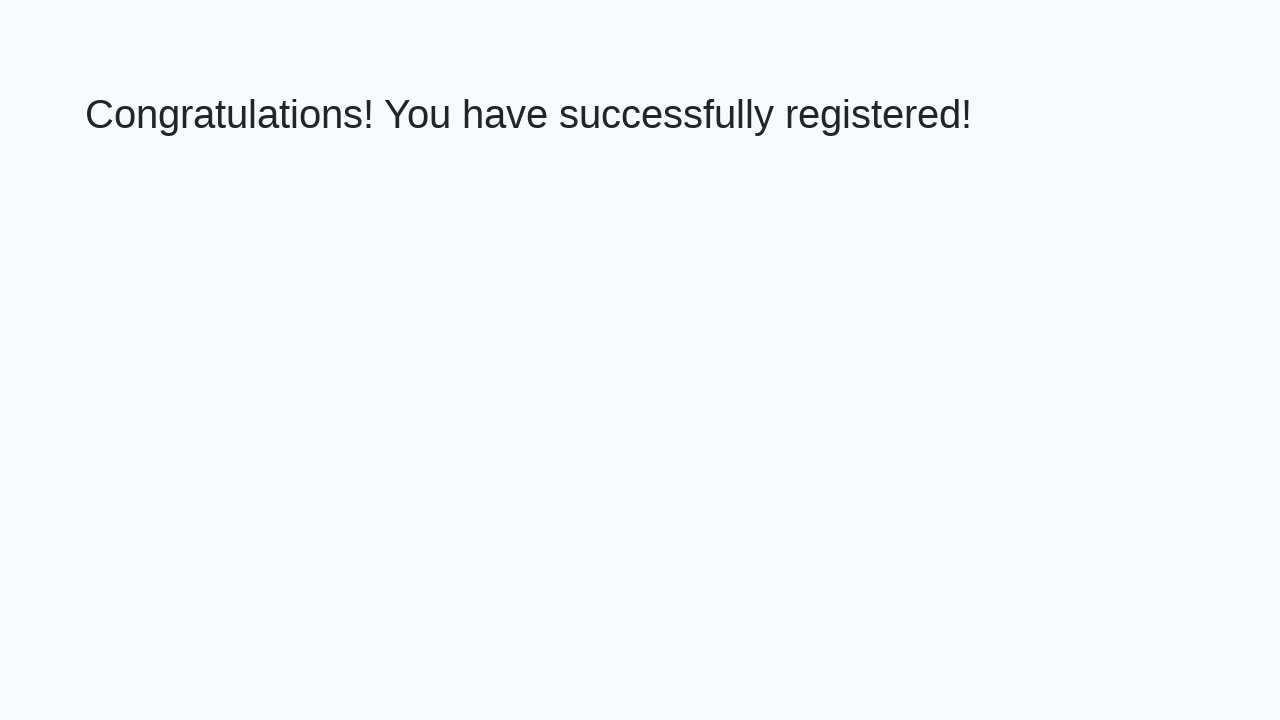

Waited 1000ms for page to load
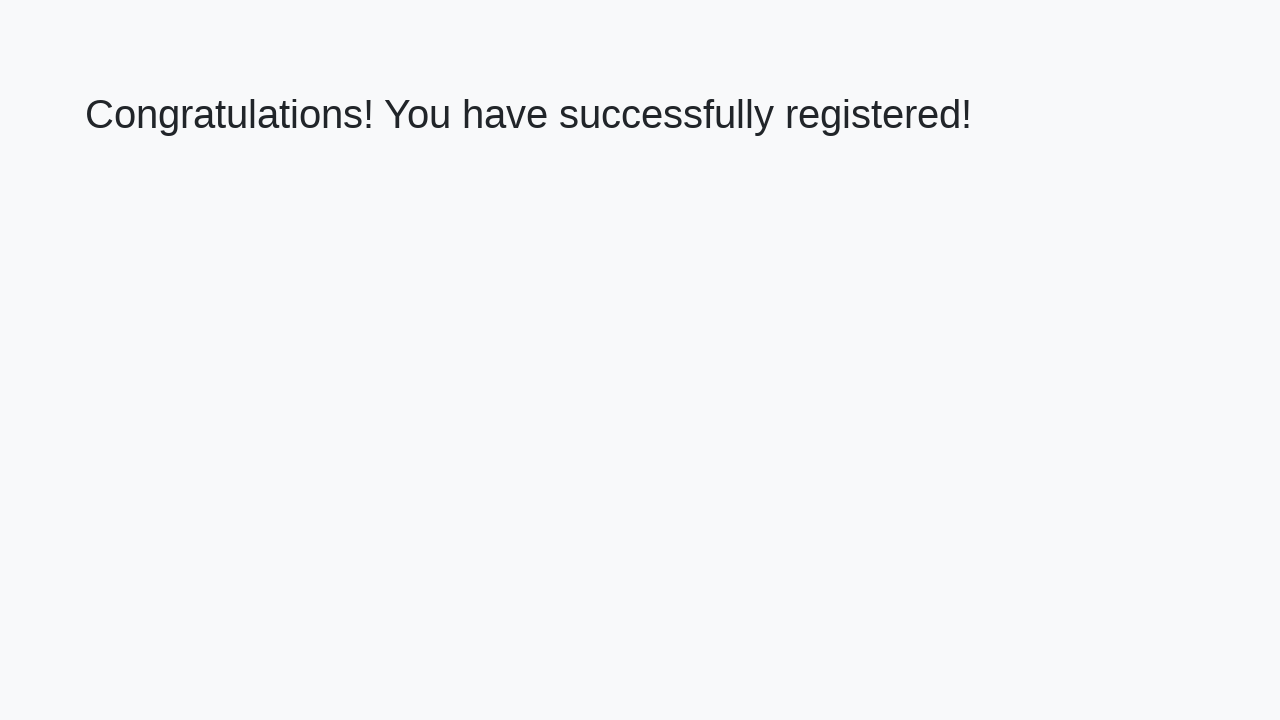

Exception caught - h11 selector likely does not exist or assertion failed
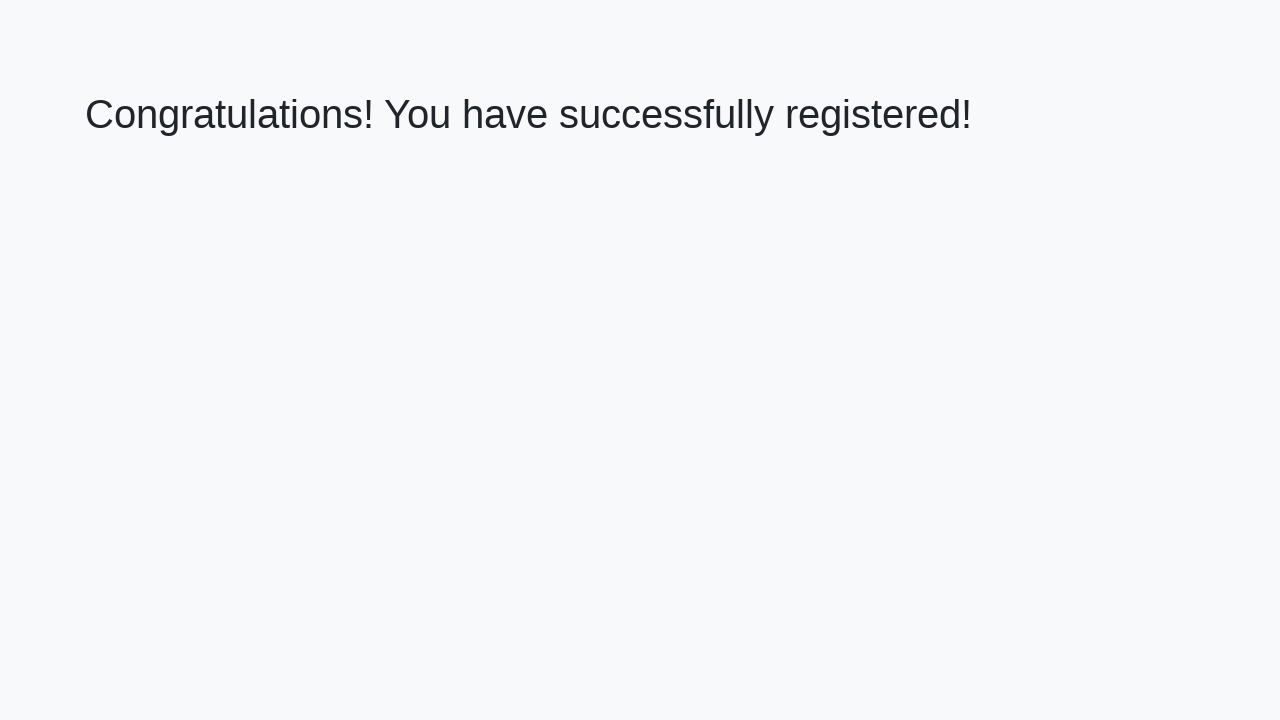

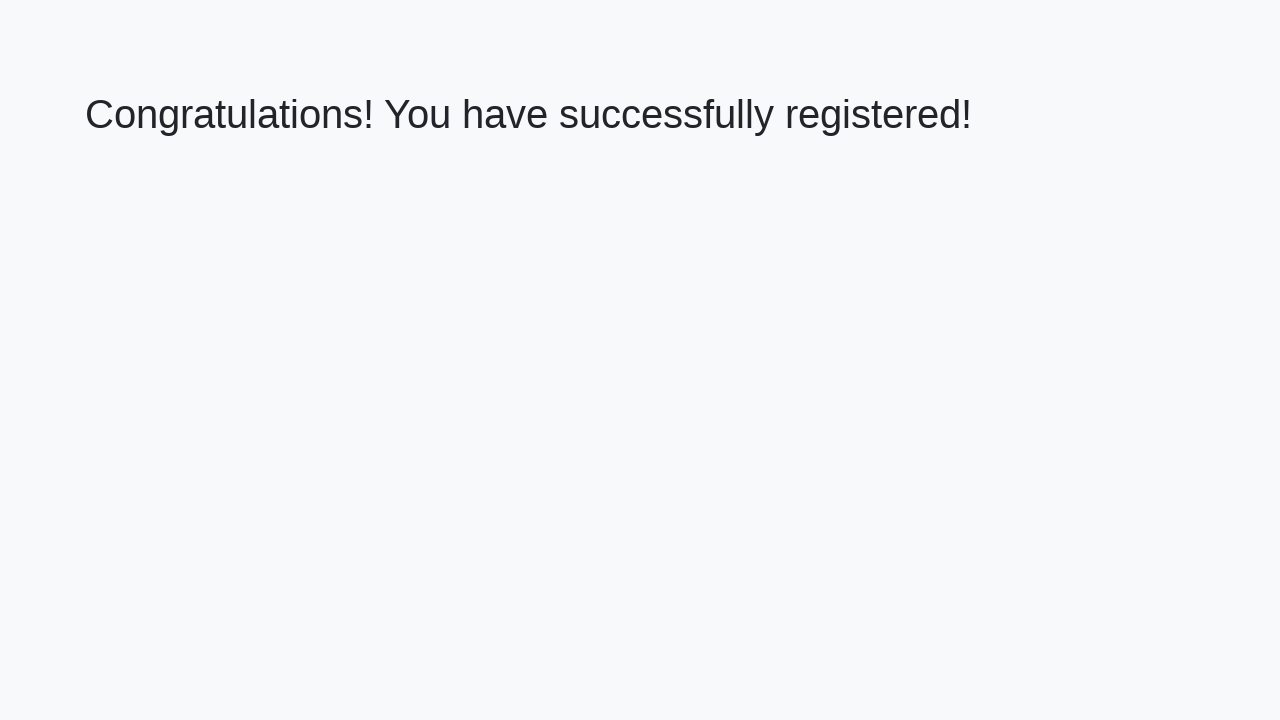